Tests hover functionality by hovering over an element and verifying that a caption becomes visible

Starting URL: http://the-internet.herokuapp.com/hovers

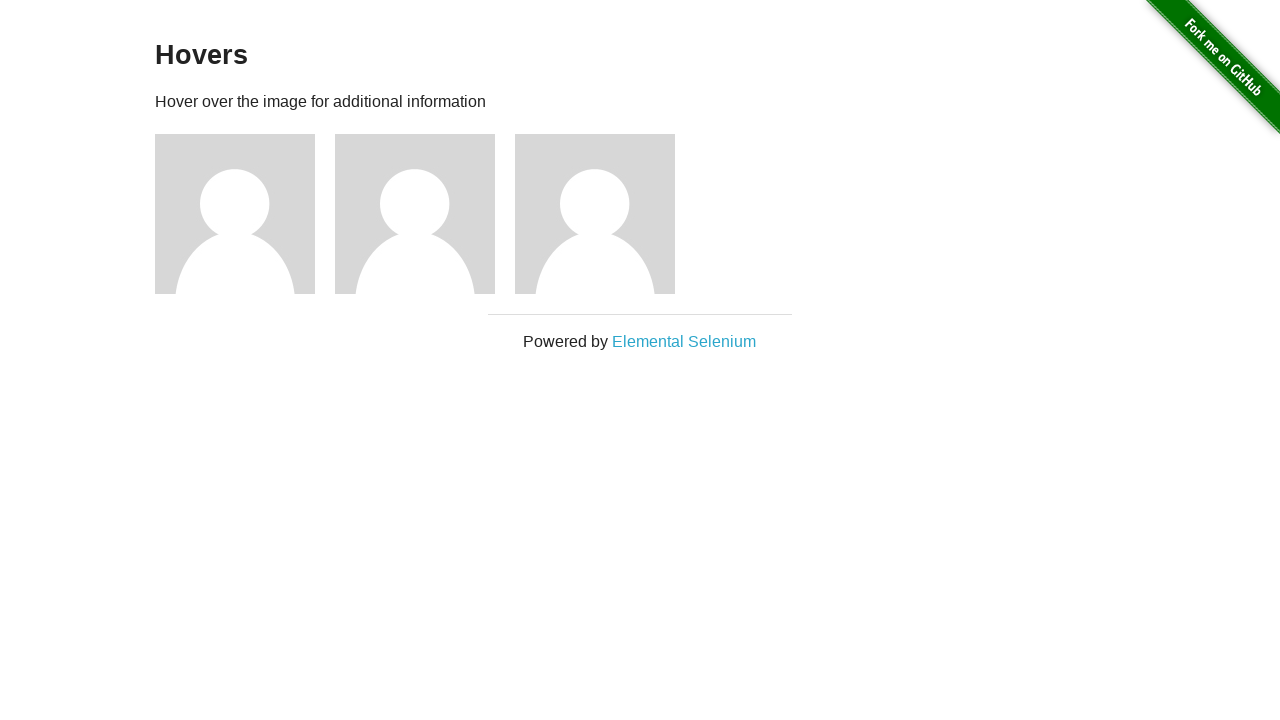

Located the first figure element
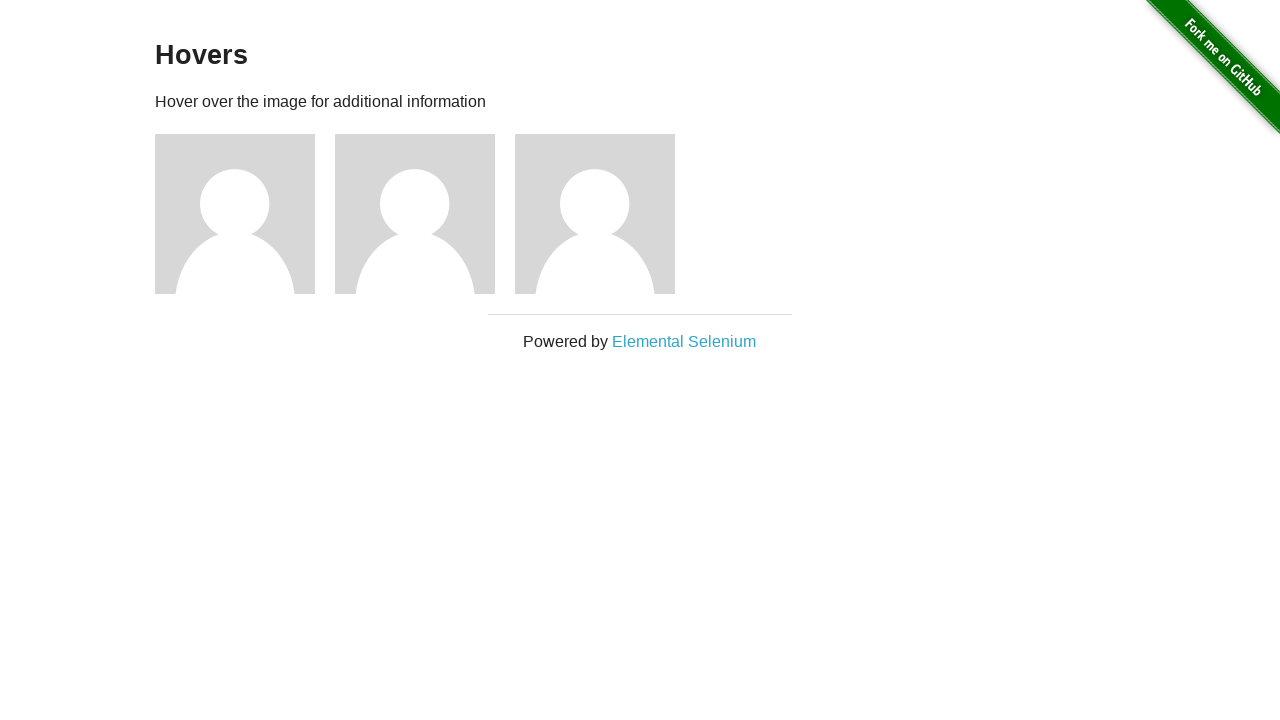

Hovered over the figure element at (245, 214) on .figure >> nth=0
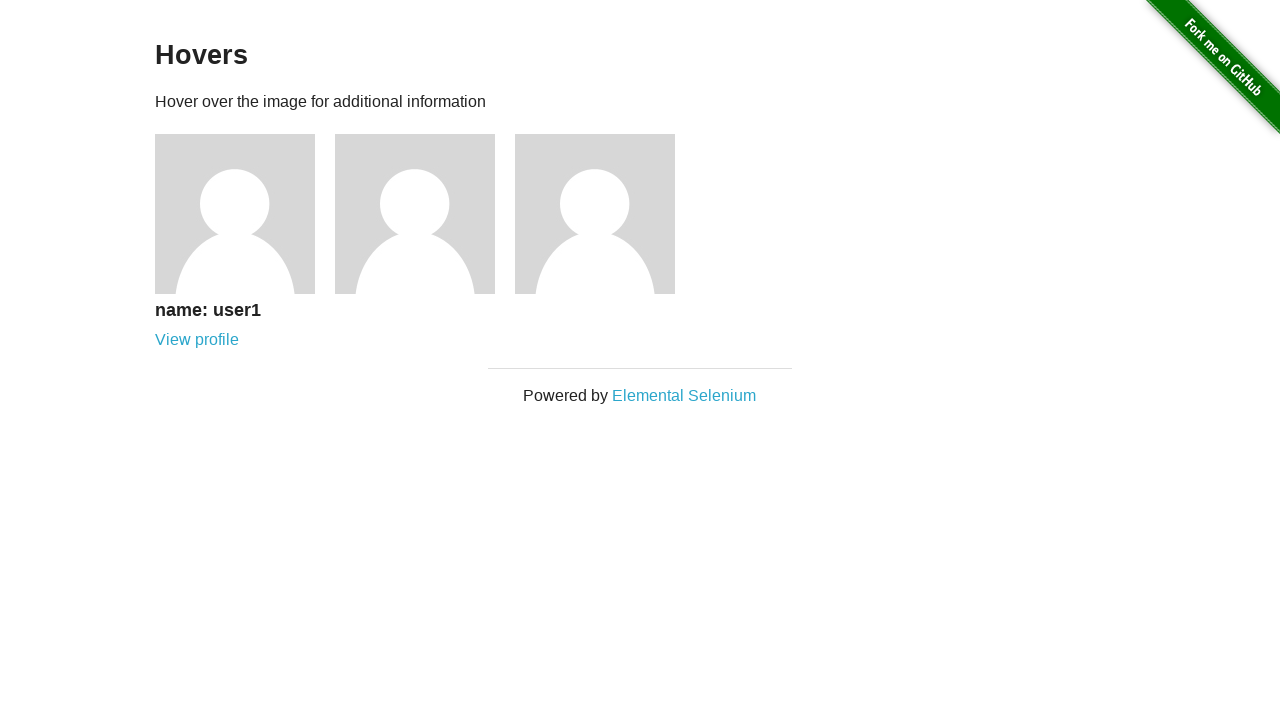

Located the figcaption element
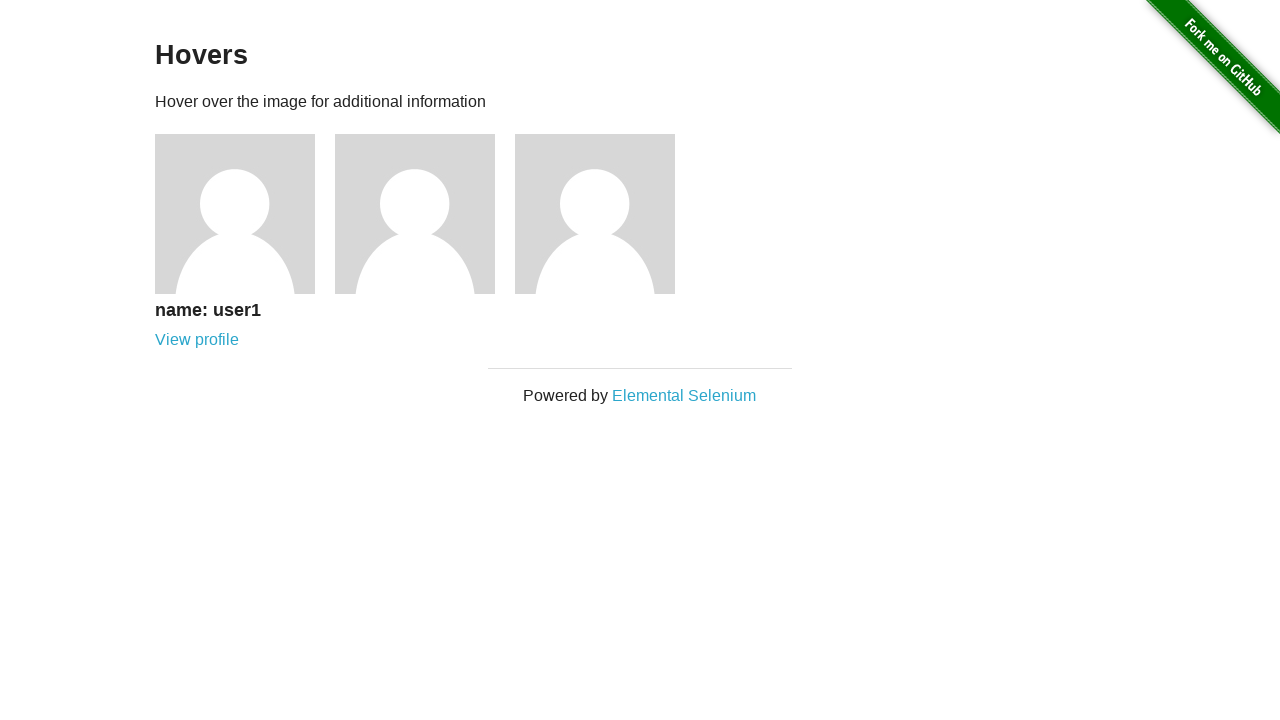

Verified that the caption is visible after hovering
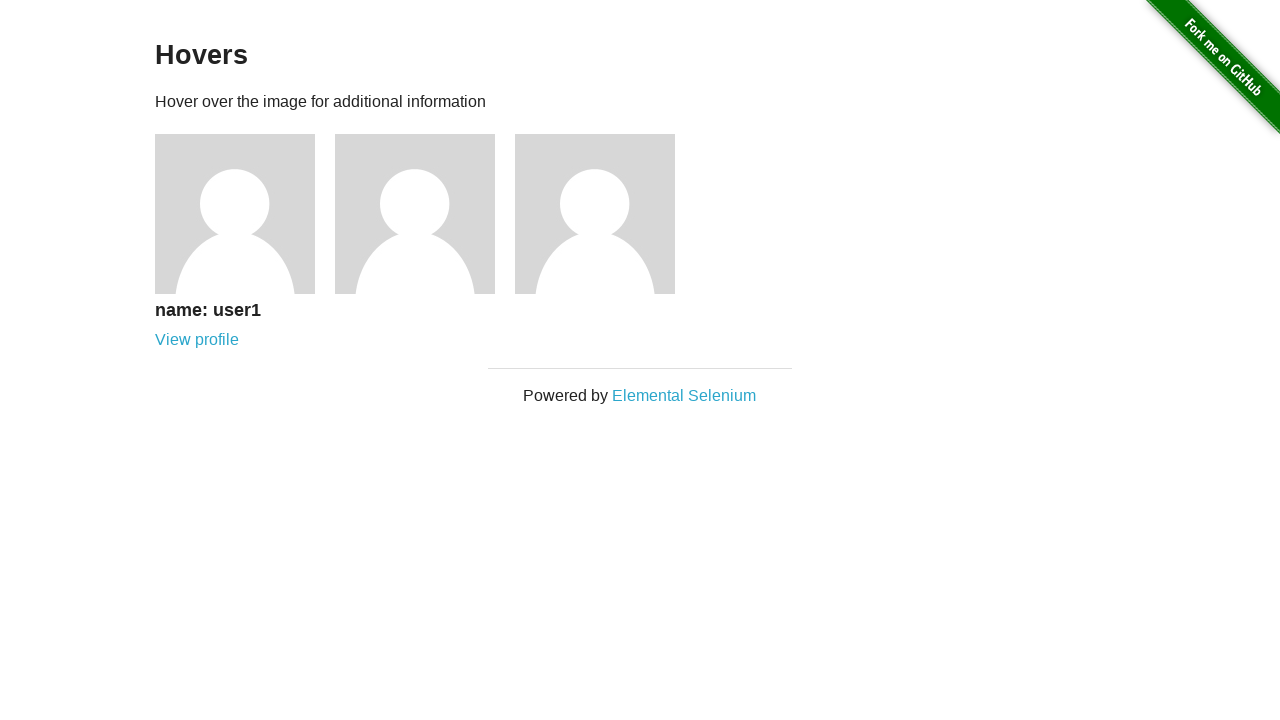

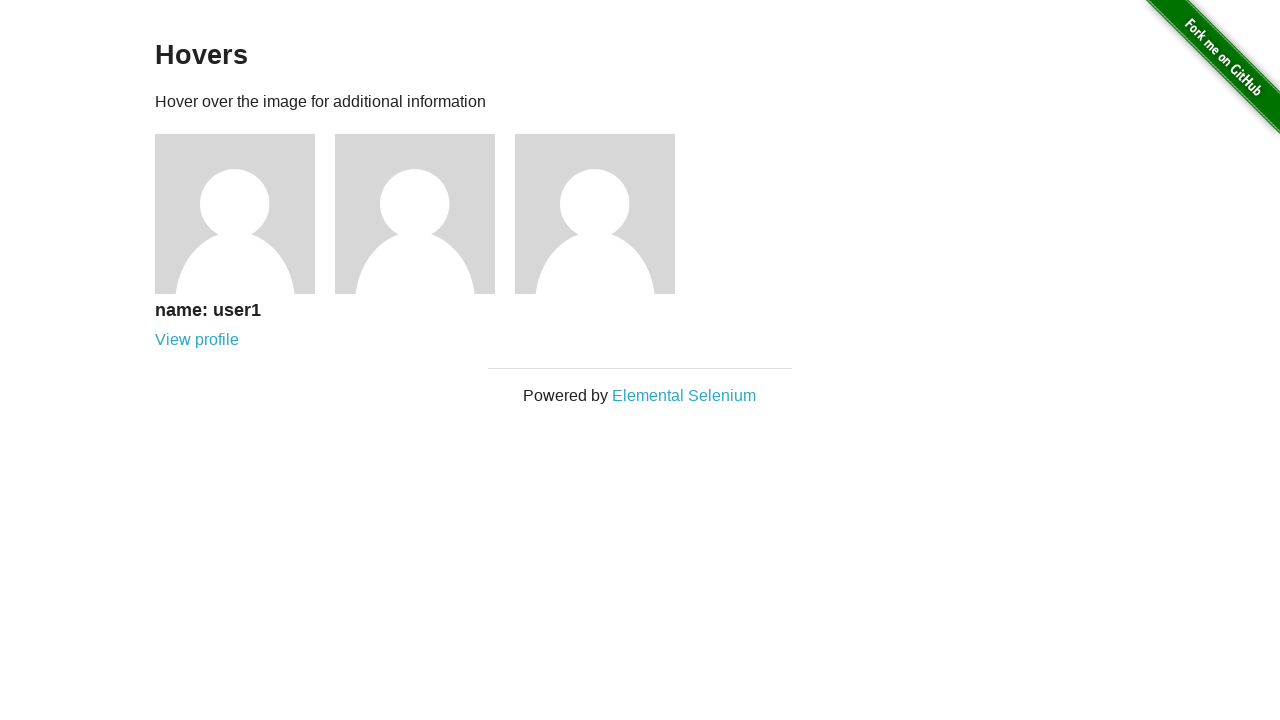